Tests the "Load more" functionality on a Vietnamese pharmacy product listing page by clicking the "Xem thêm" (Load more) button multiple times and scrolling through the products.

Starting URL: https://nhathuoclongchau.com.vn/thuc-pham-chuc-nang/vitamin-khoang-chat

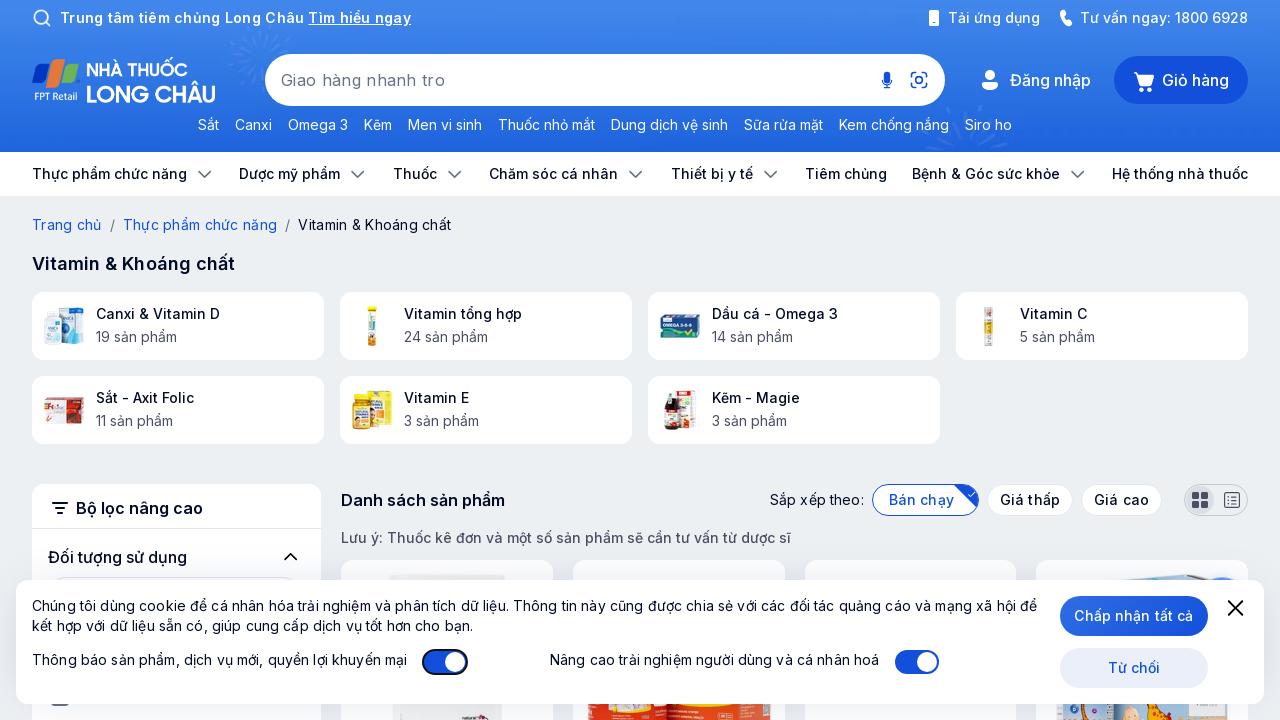

Waited for page to reach networkidle load state
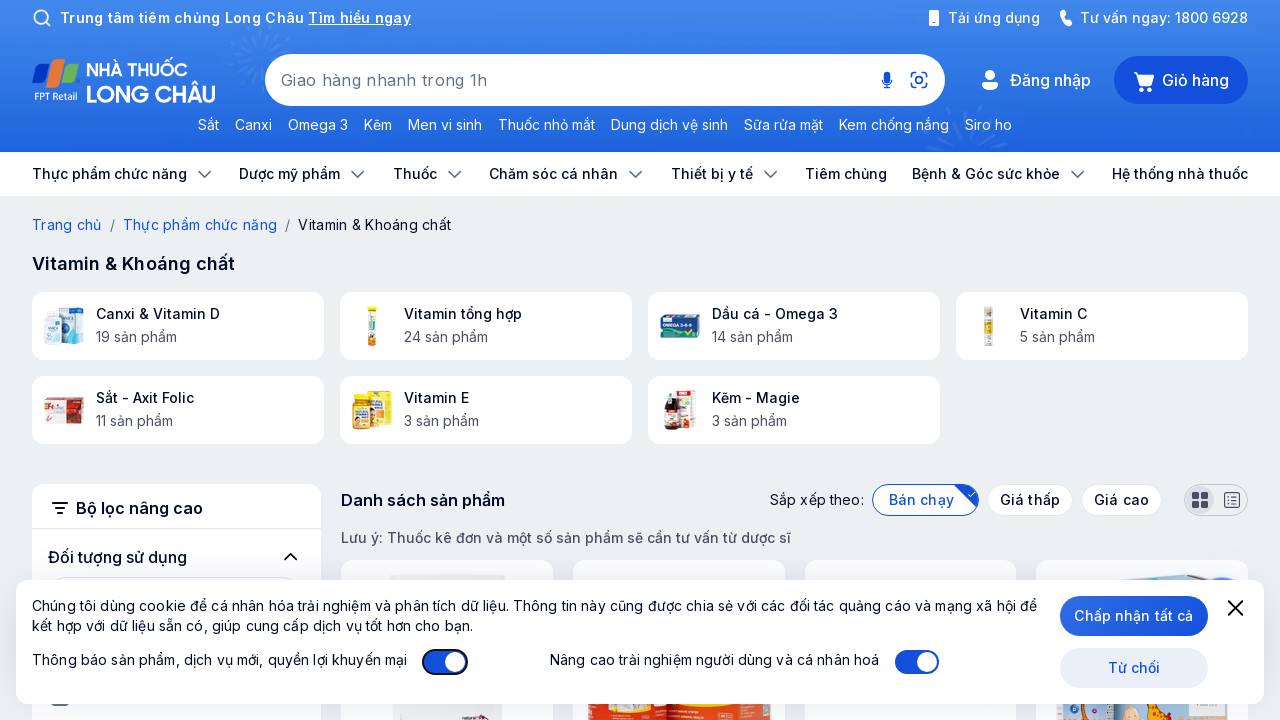

Waited 1 second for page to fully stabilize
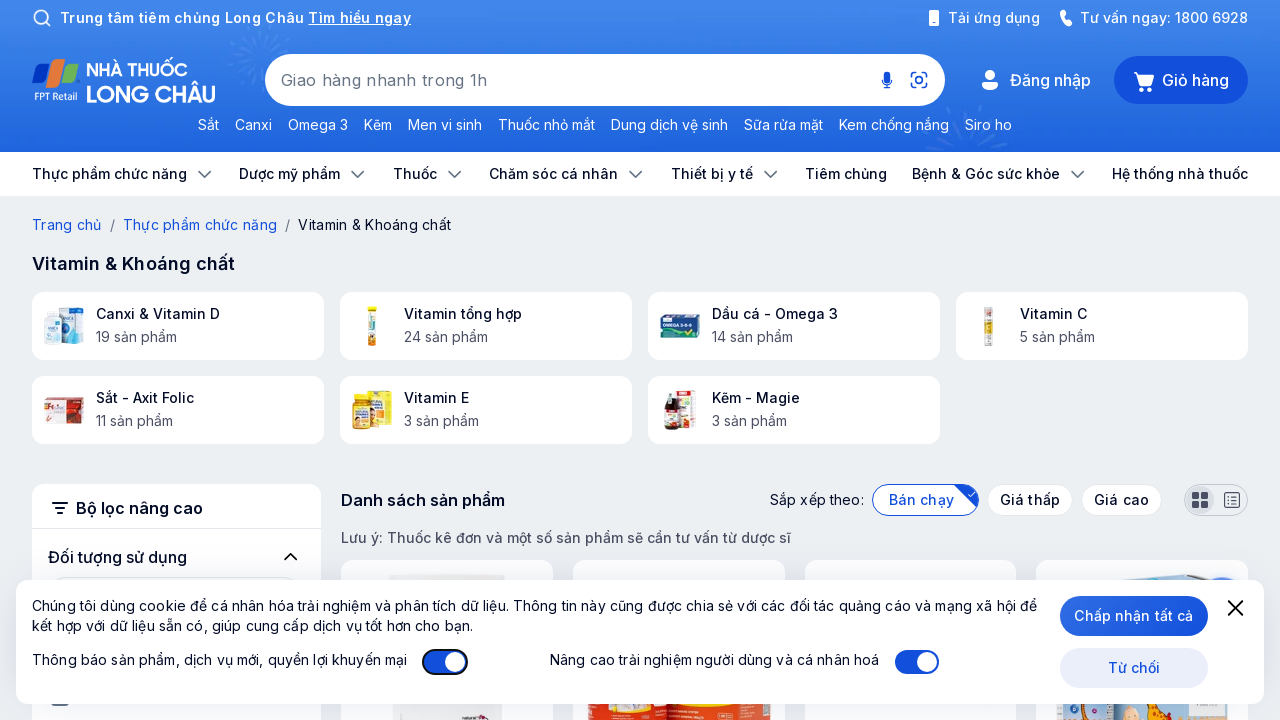

Clicked 'Xem thêm' (Load more) button - iteration 1 at (794, 360) on button >> internal:has-text="Xem th\u00eam"i >> internal:has-text="s\u1ea3n ph\u
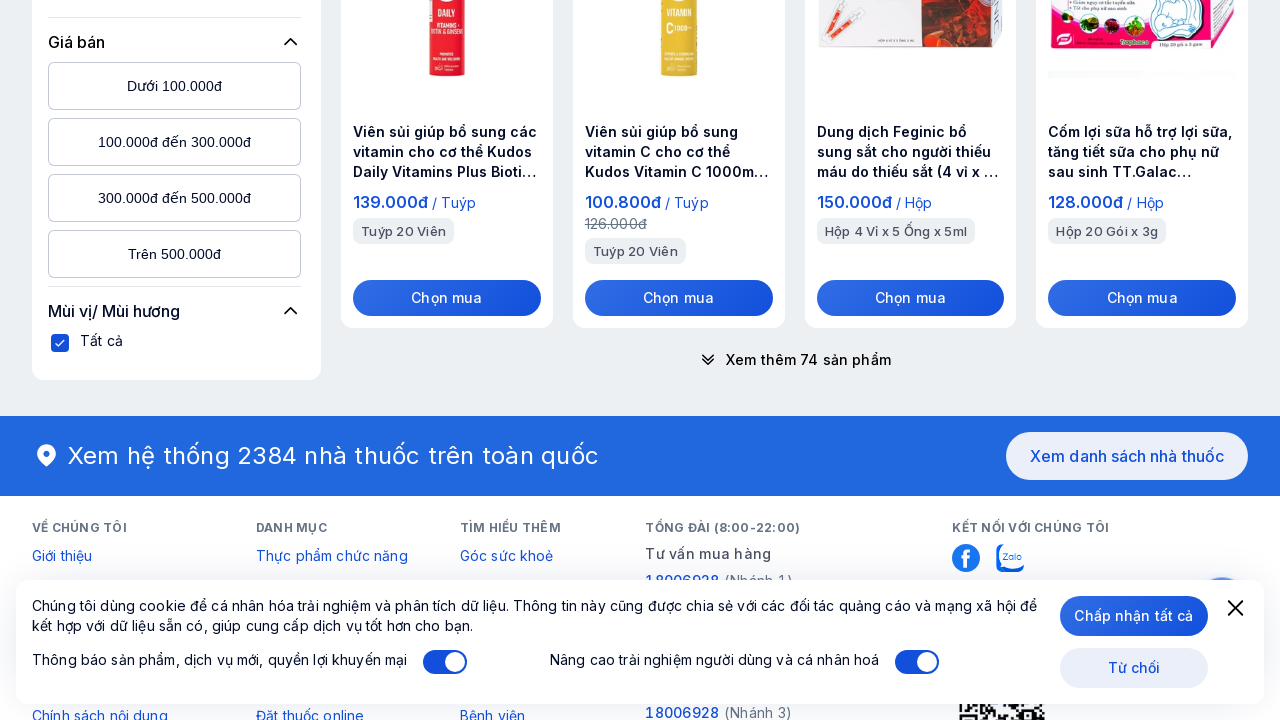

Waited 500ms for products to load after clicking Load more
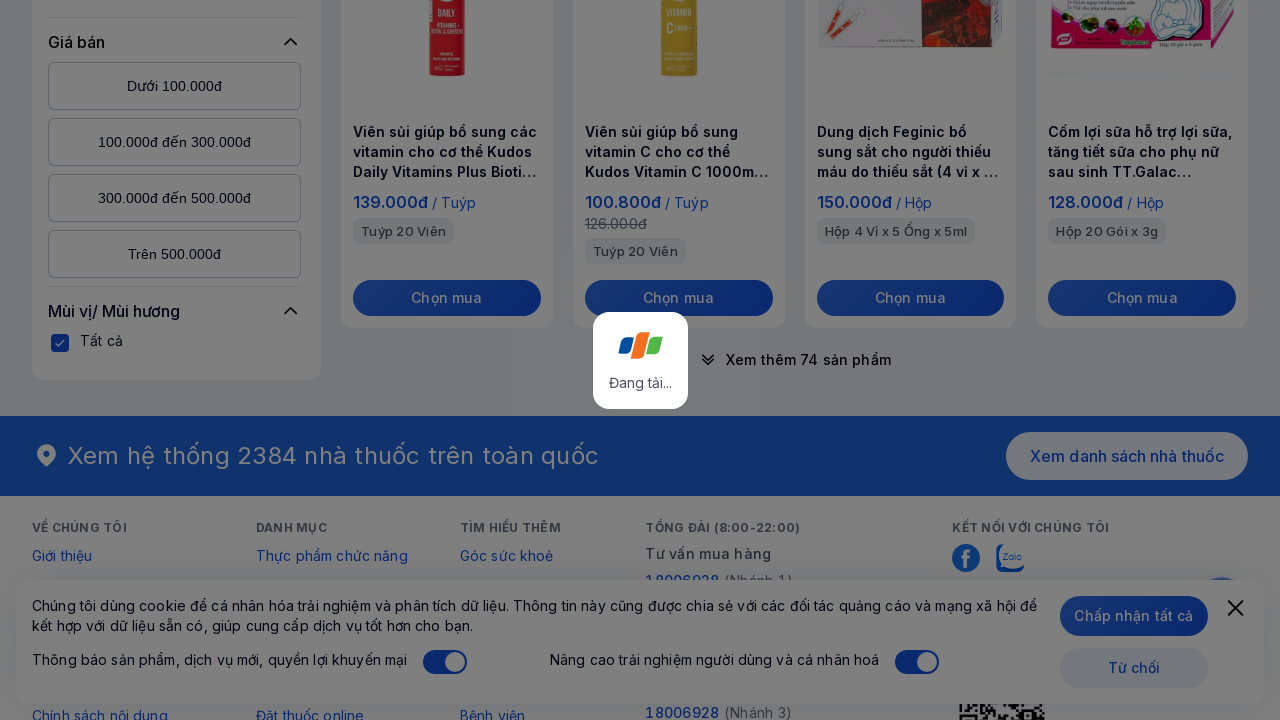

Clicked 'Xem thêm' (Load more) button - iteration 2 at (794, 361) on button >> internal:has-text="Xem th\u00eam"i >> internal:has-text="s\u1ea3n ph\u
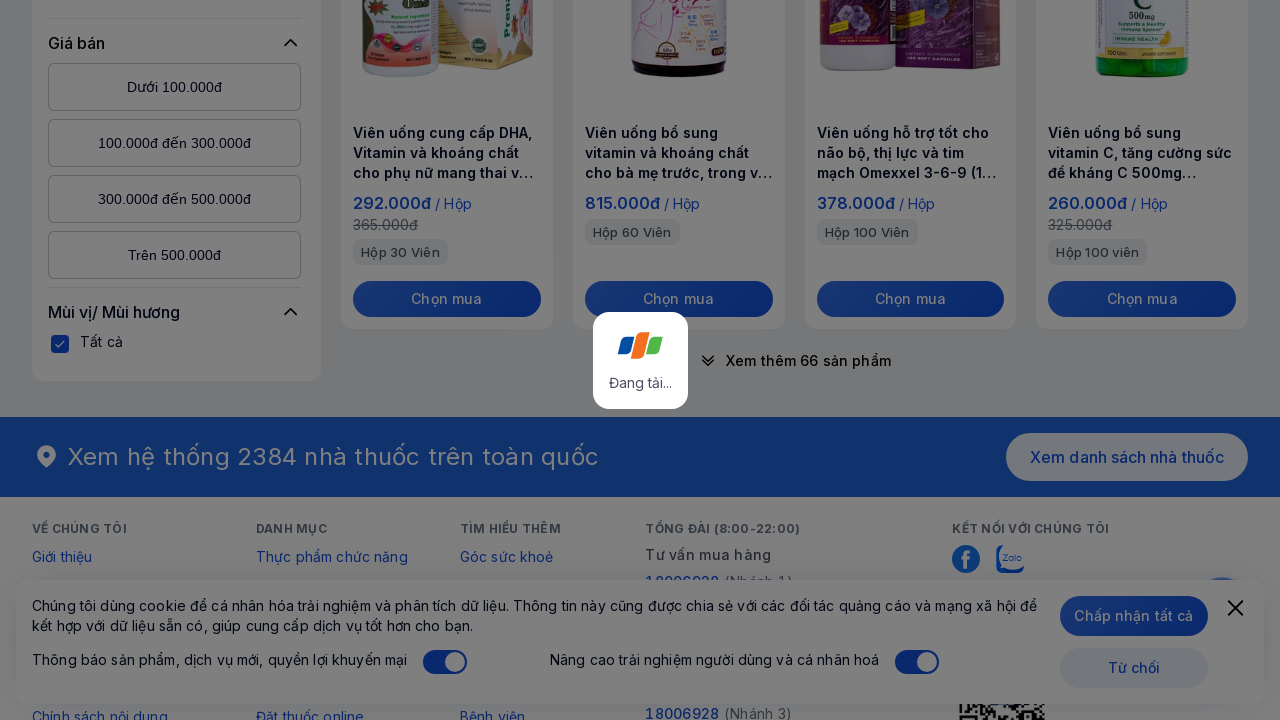

Waited 500ms for products to load after clicking Load more
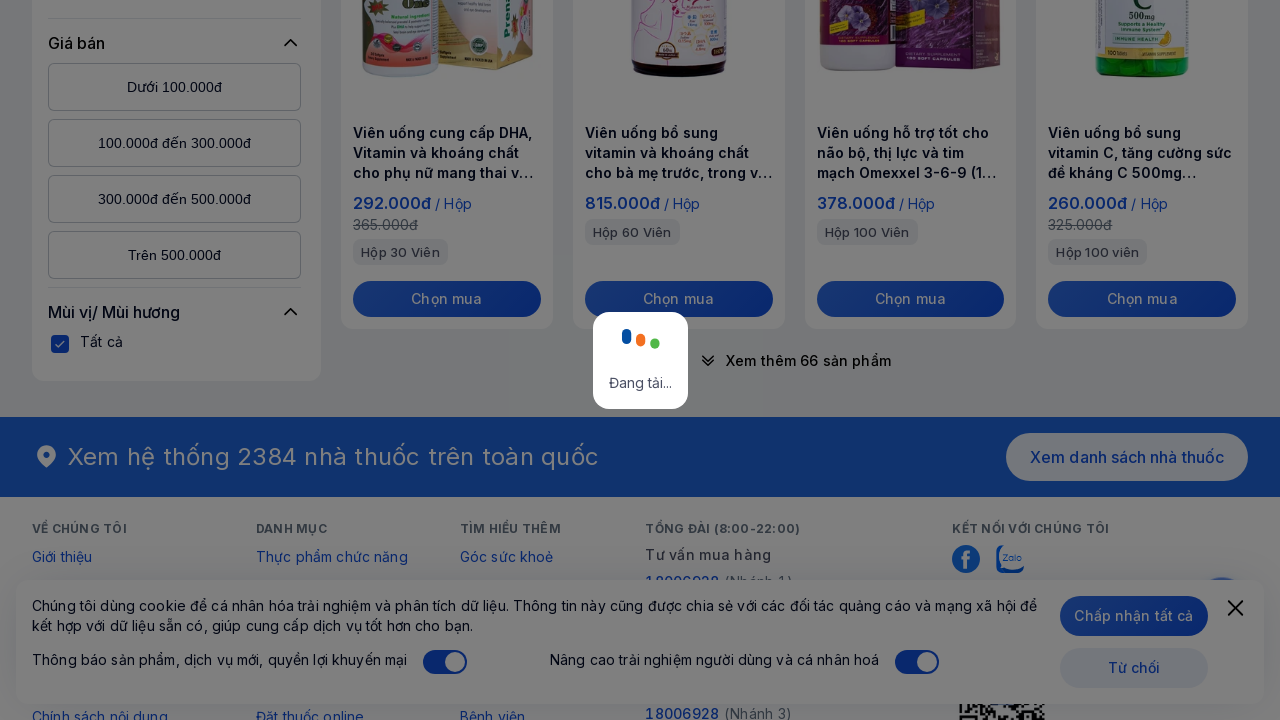

Clicked 'Xem thêm' (Load more) button - iteration 3 at (794, 360) on button >> internal:has-text="Xem th\u00eam"i >> internal:has-text="s\u1ea3n ph\u
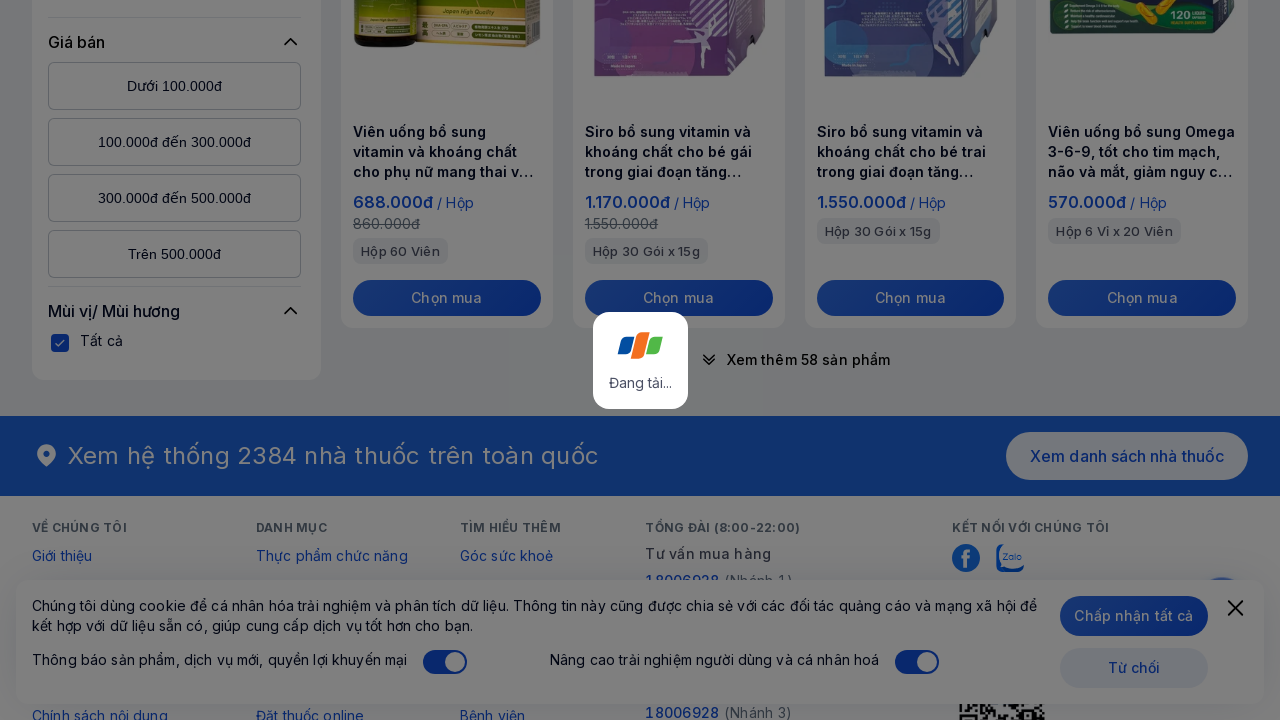

Waited 500ms for products to load after clicking Load more
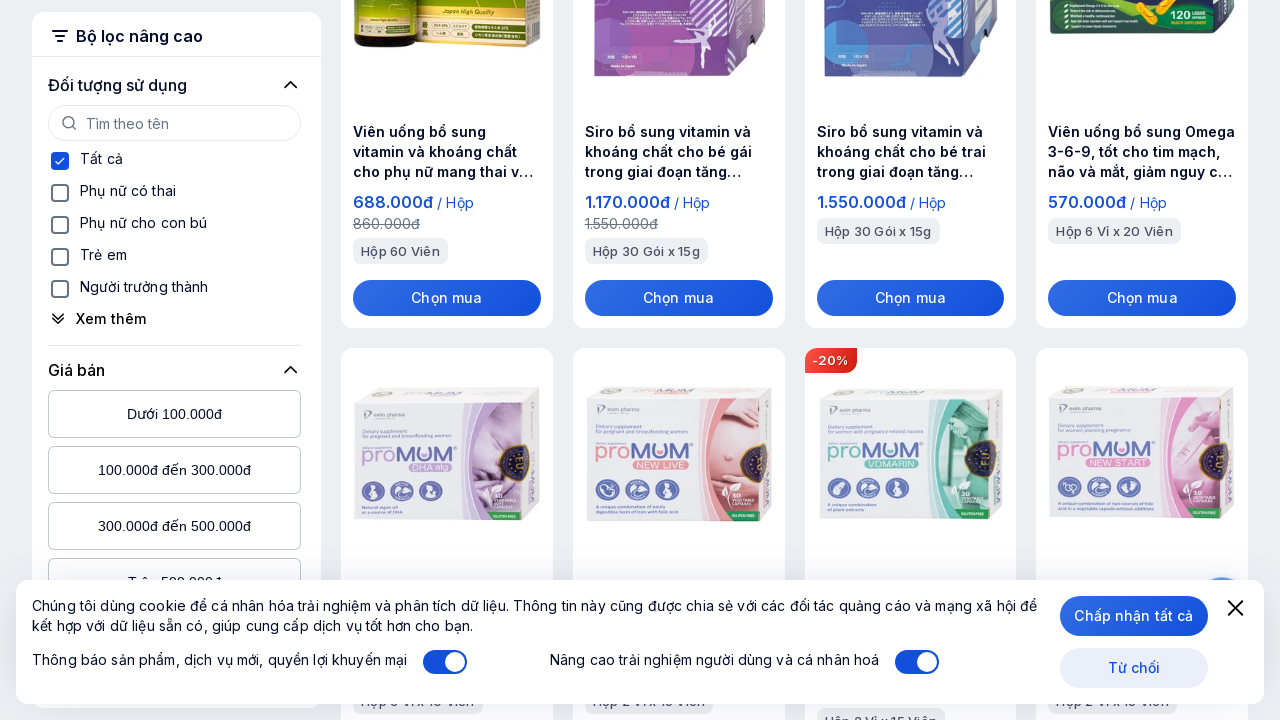

Clicked 'Xem thêm' (Load more) button - iteration 4 at (794, 361) on button >> internal:has-text="Xem th\u00eam"i >> internal:has-text="s\u1ea3n ph\u
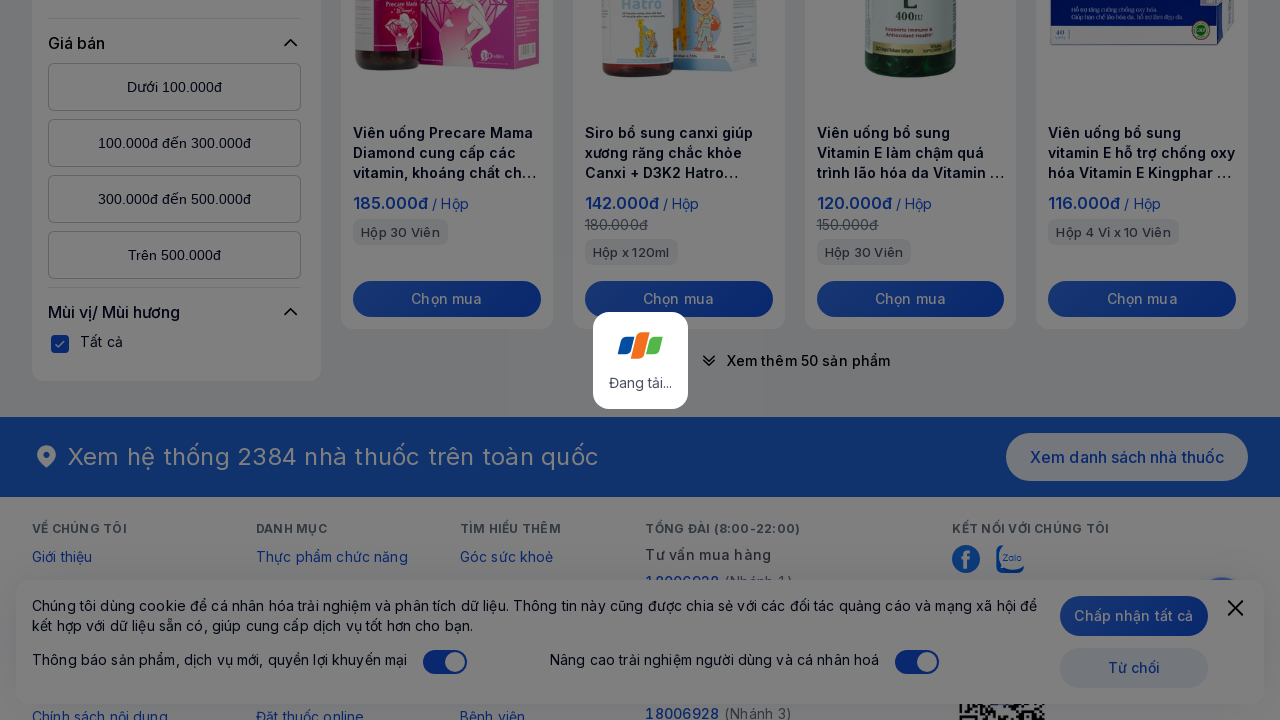

Waited 500ms for products to load after clicking Load more
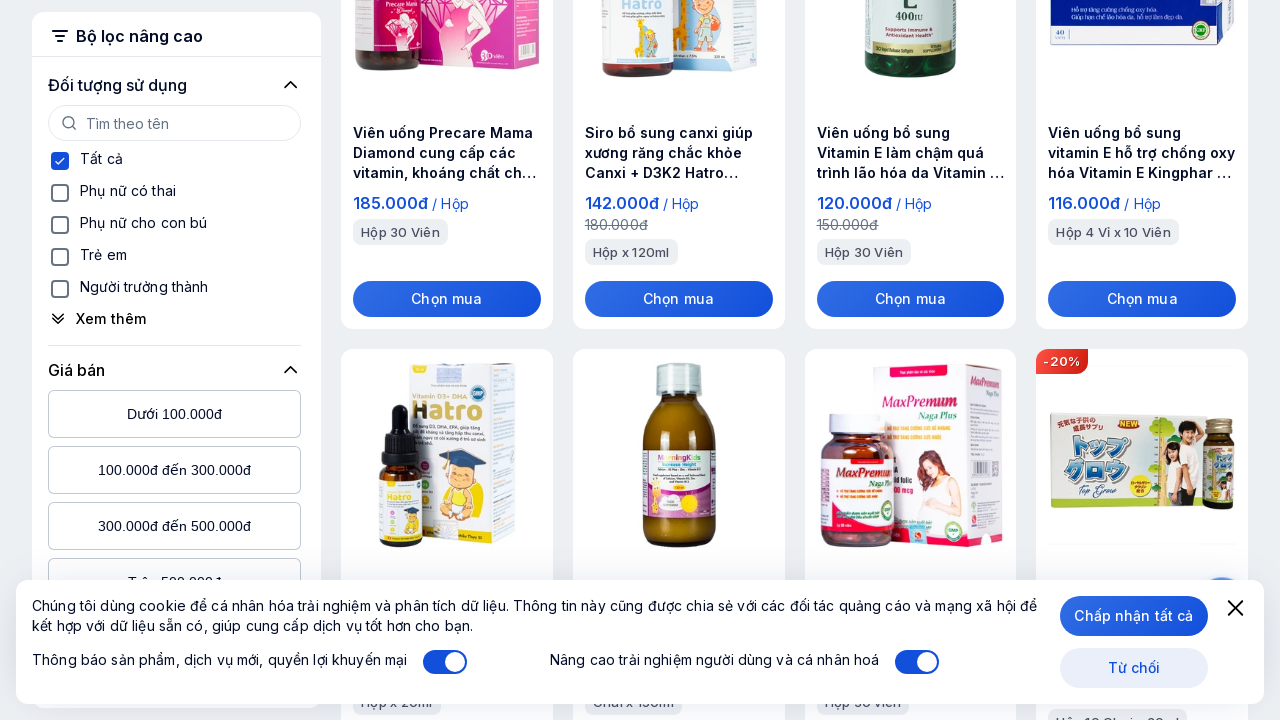

Clicked 'Xem thêm' (Load more) button - iteration 5 at (794, 360) on button >> internal:has-text="Xem th\u00eam"i >> internal:has-text="s\u1ea3n ph\u
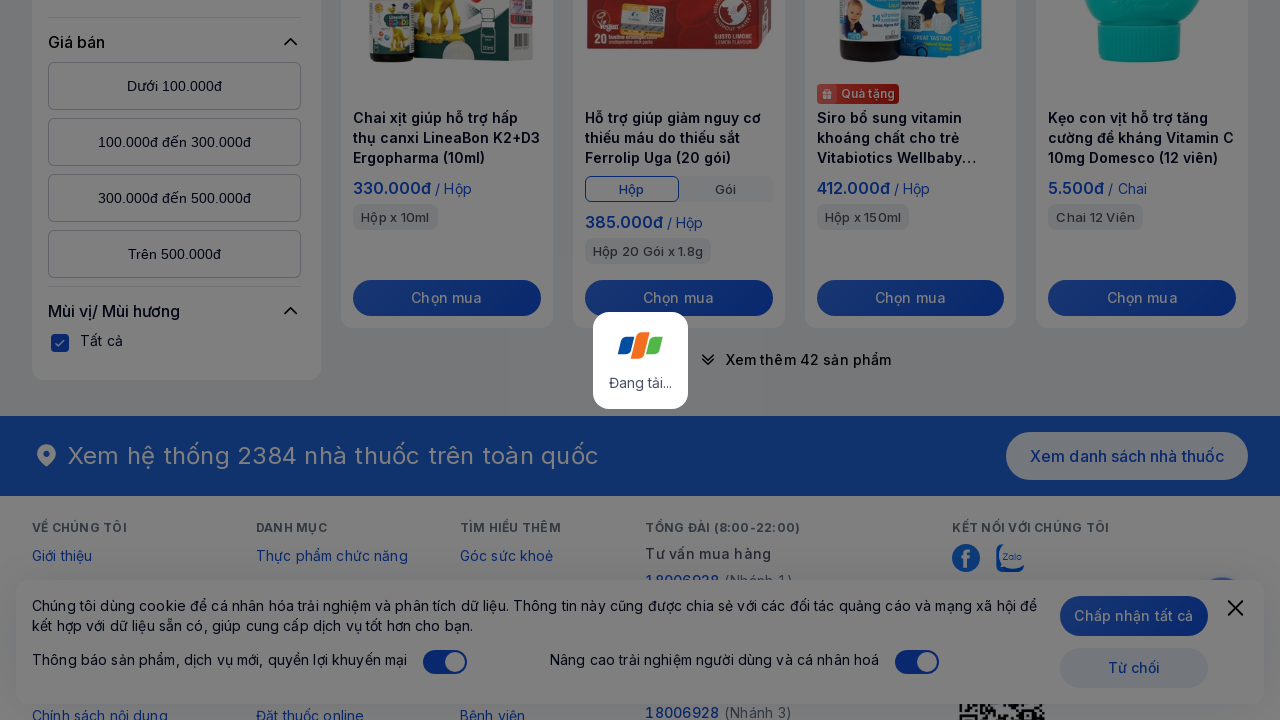

Waited 500ms for products to load after clicking Load more
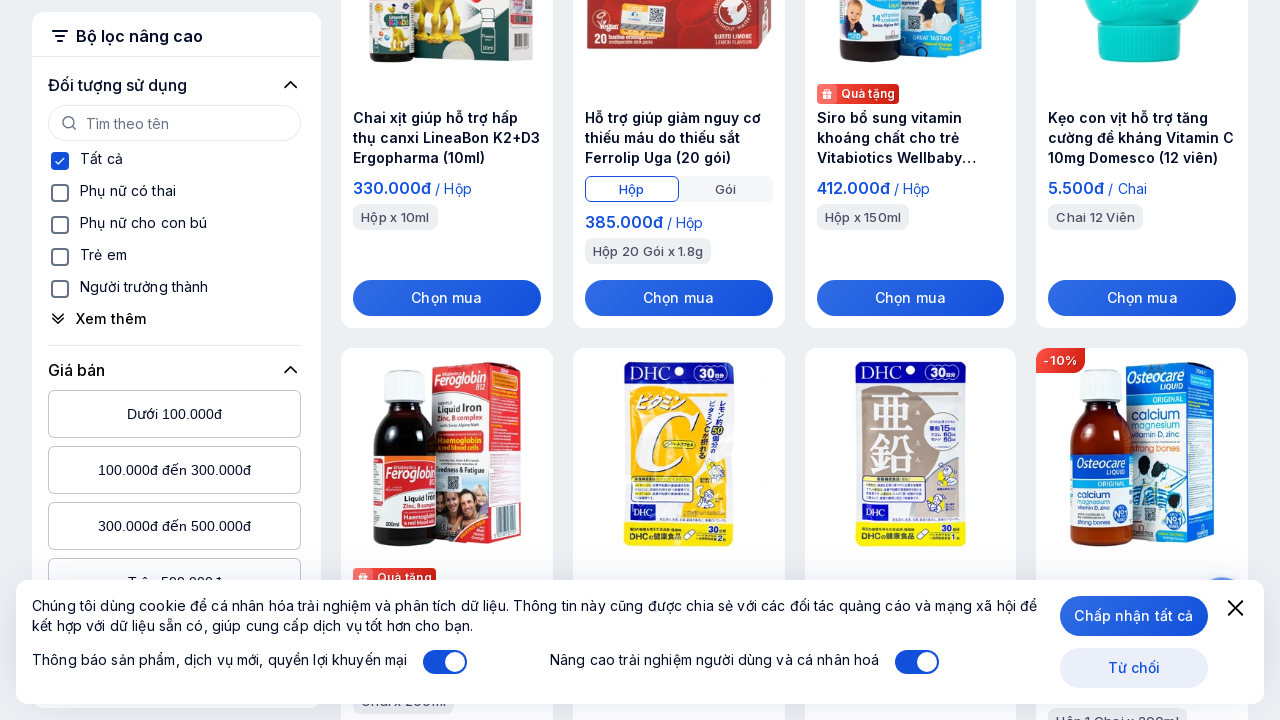

Clicked 'Xem thêm' (Load more) button - iteration 6 at (794, 361) on button >> internal:has-text="Xem th\u00eam"i >> internal:has-text="s\u1ea3n ph\u
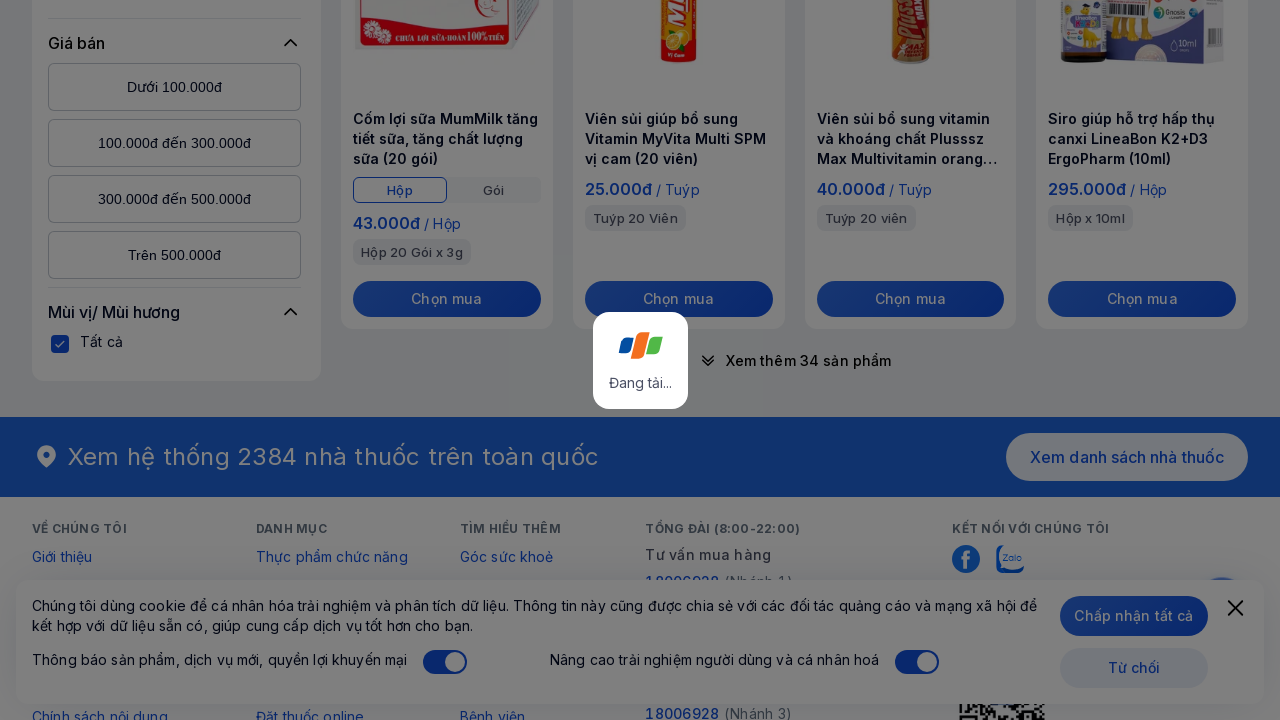

Waited 500ms for products to load after clicking Load more
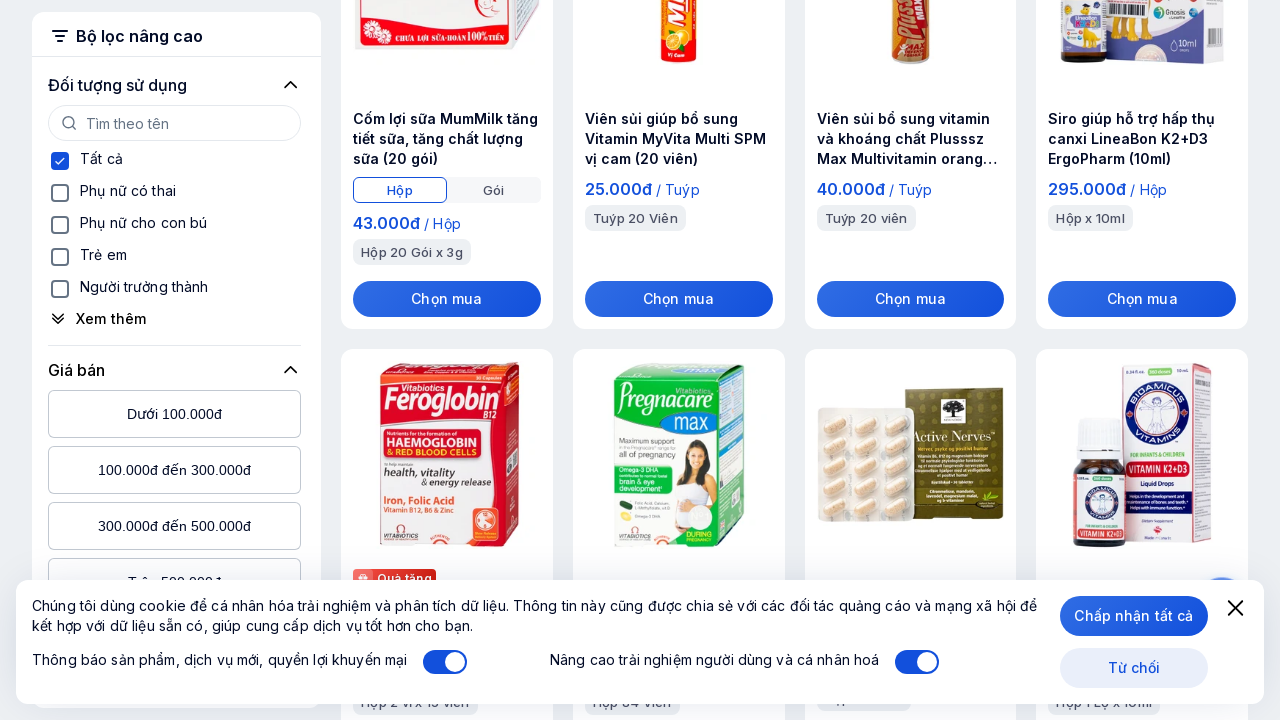

Clicked 'Xem thêm' (Load more) button - iteration 7 at (794, 360) on button >> internal:has-text="Xem th\u00eam"i >> internal:has-text="s\u1ea3n ph\u
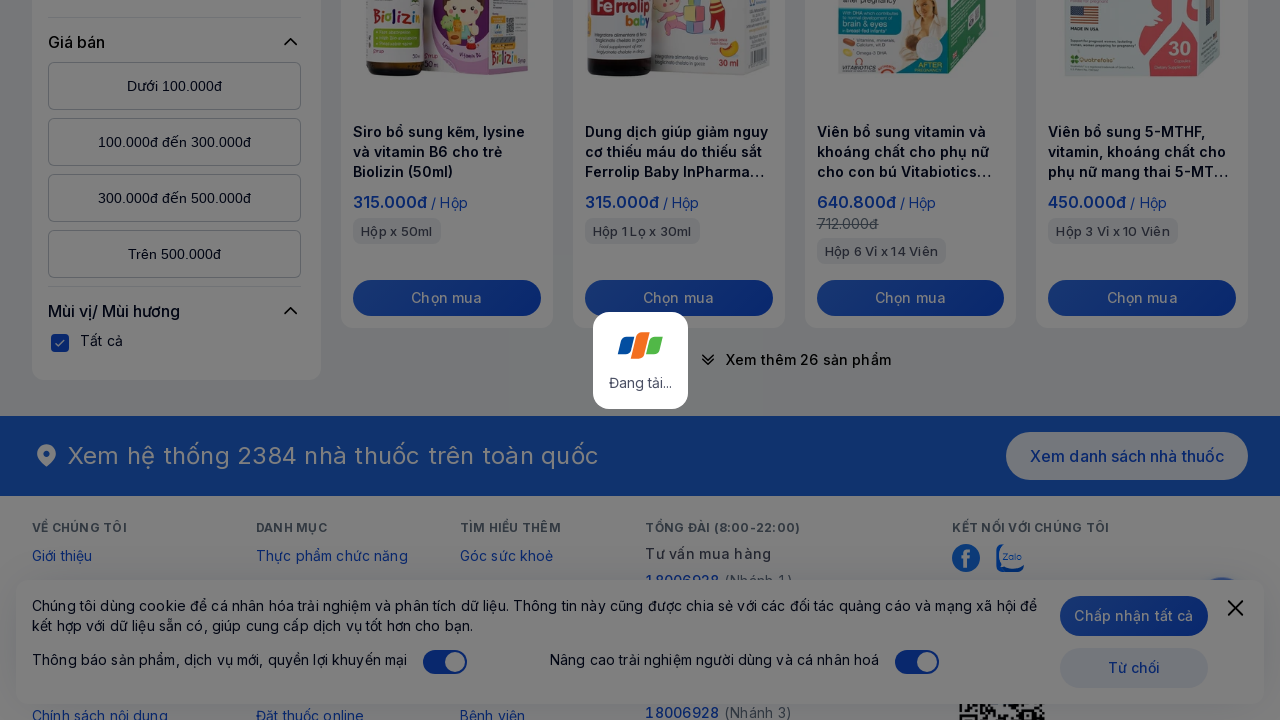

Waited 500ms for products to load after clicking Load more
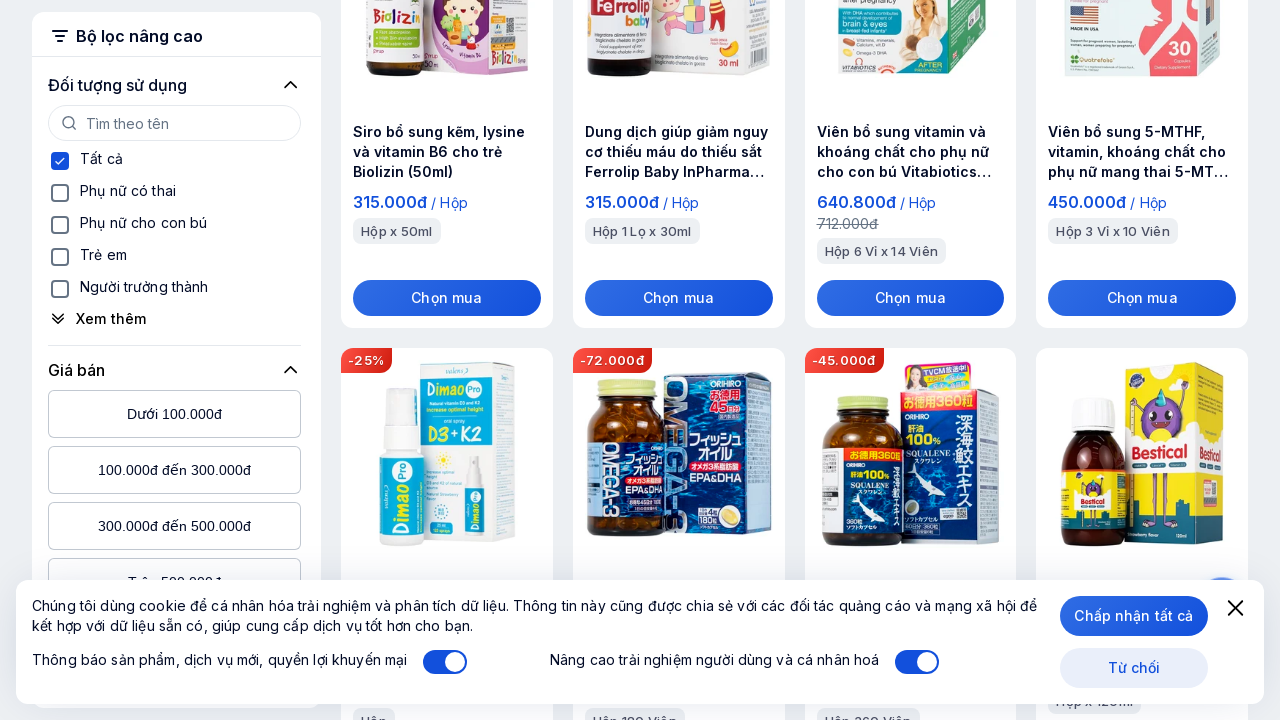

Clicked 'Xem thêm' (Load more) button - iteration 8 at (794, 361) on button >> internal:has-text="Xem th\u00eam"i >> internal:has-text="s\u1ea3n ph\u
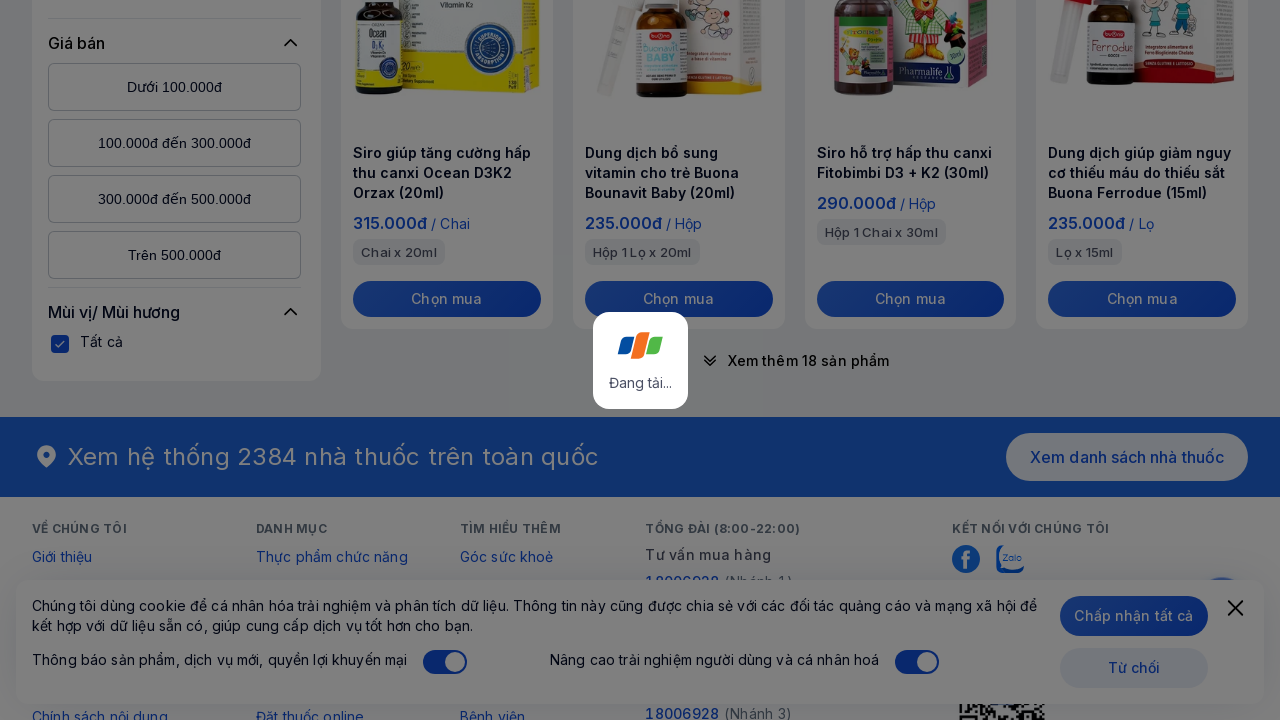

Waited 500ms for products to load after clicking Load more
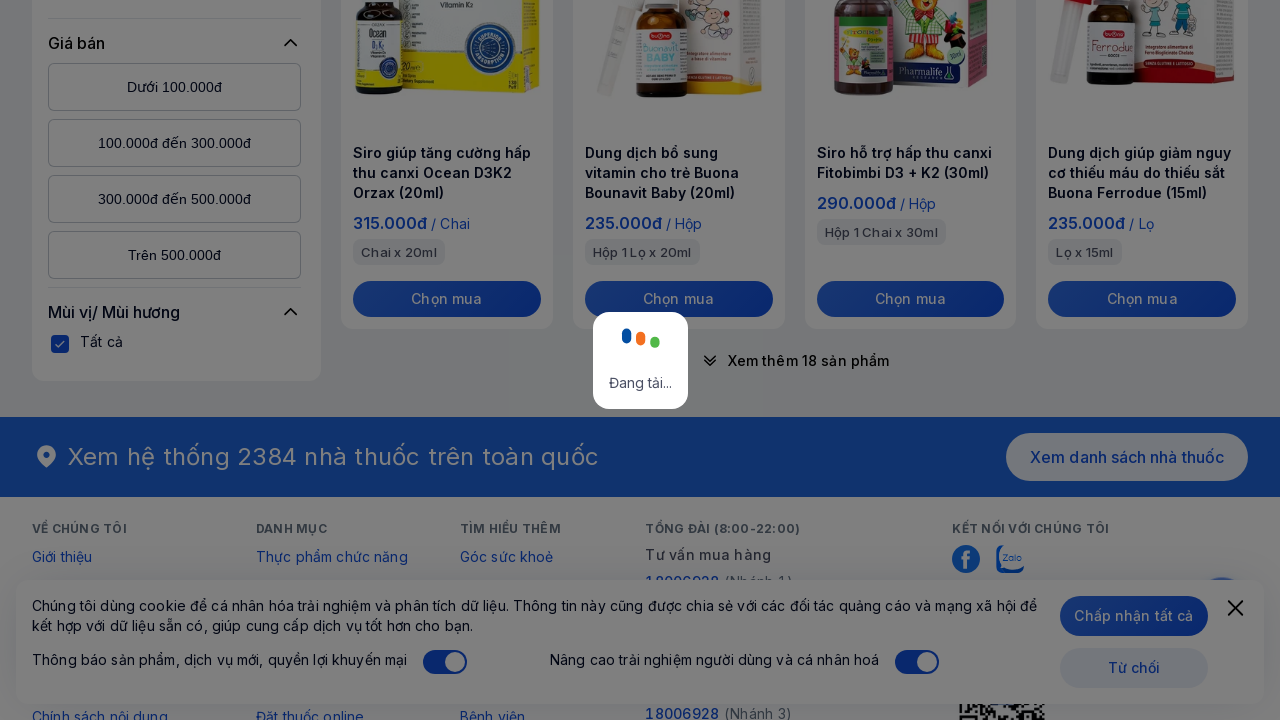

Clicked 'Xem thêm' (Load more) button - iteration 9 at (794, 360) on button >> internal:has-text="Xem th\u00eam"i >> internal:has-text="s\u1ea3n ph\u
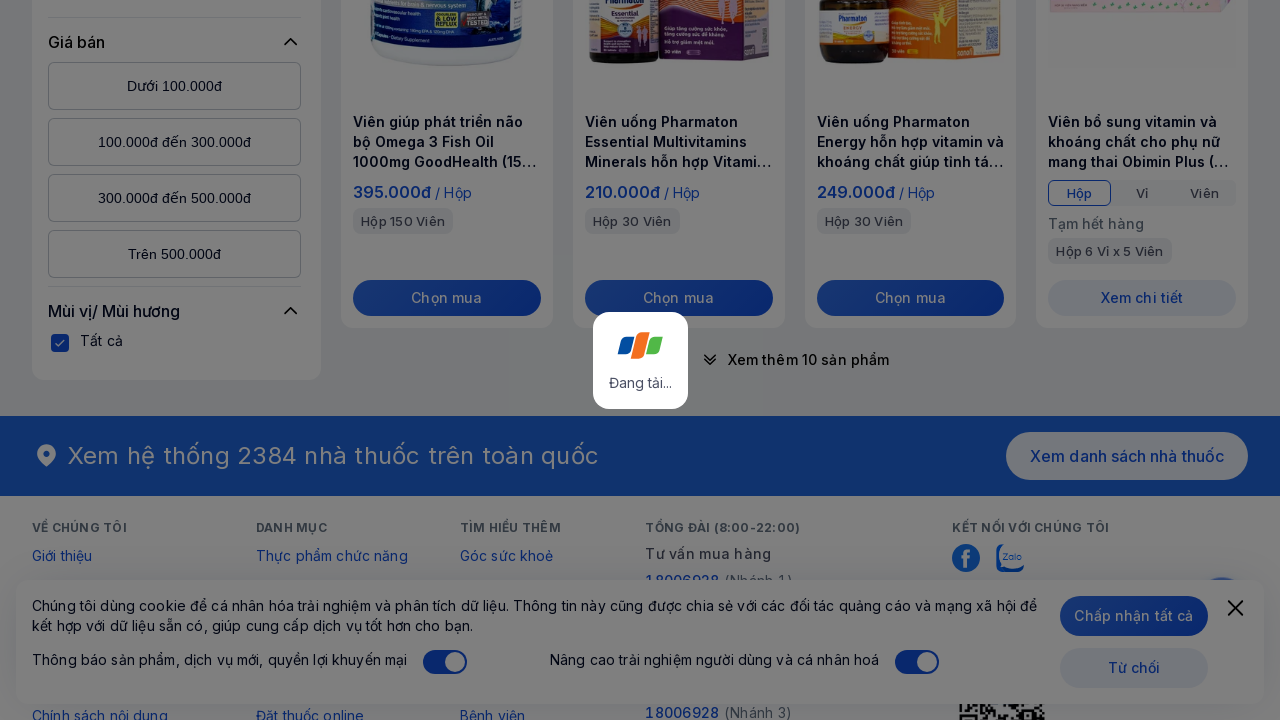

Waited 500ms for products to load after clicking Load more
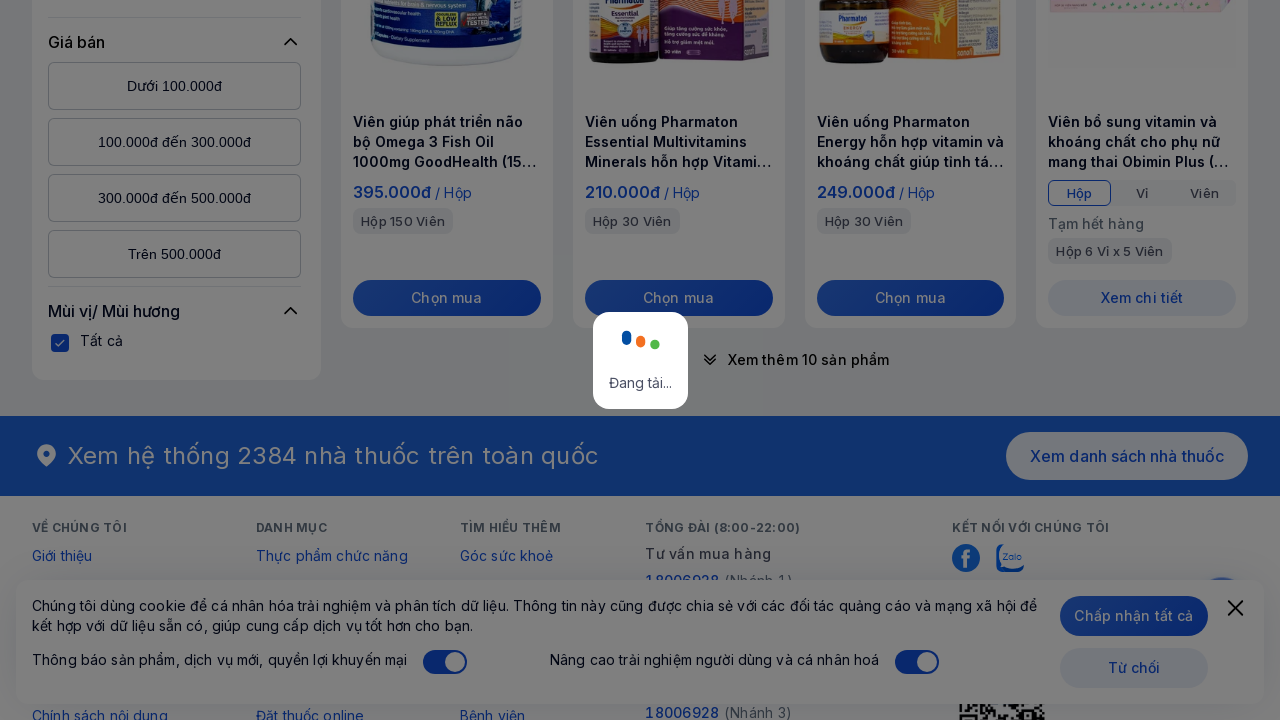

Clicked 'Xem thêm' (Load more) button - iteration 10 at (794, 361) on button >> internal:has-text="Xem th\u00eam"i >> internal:has-text="s\u1ea3n ph\u
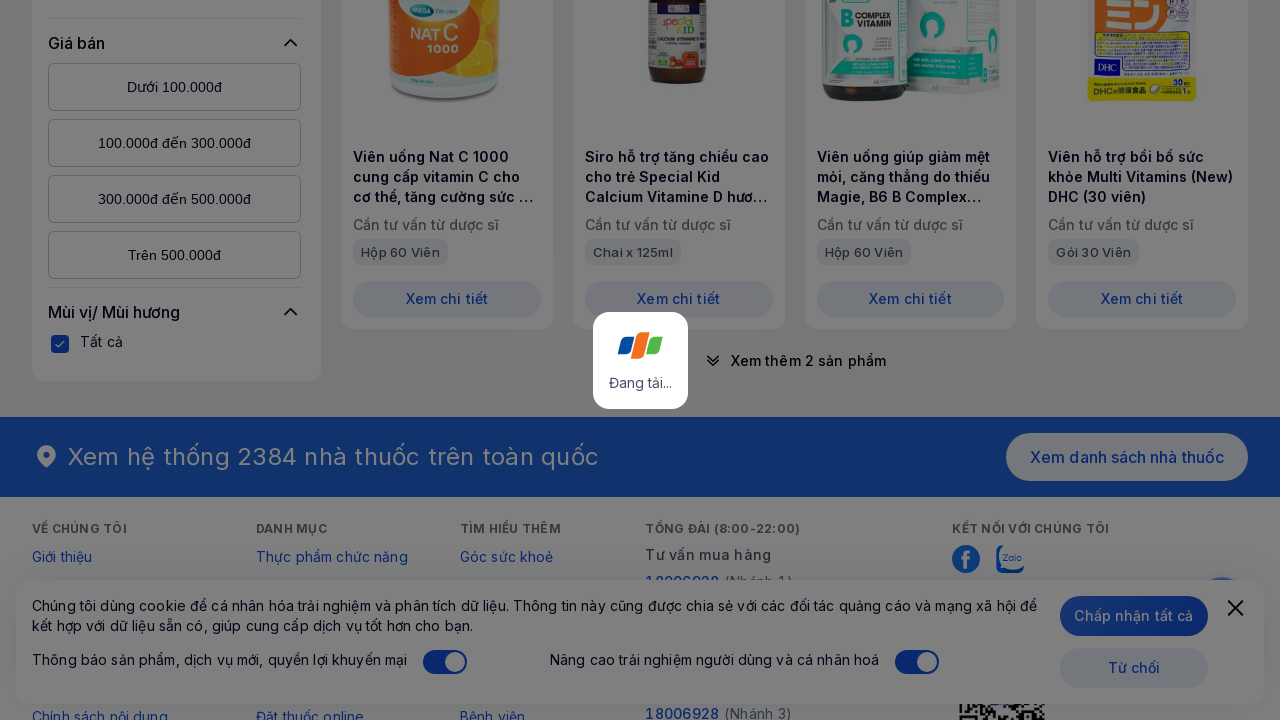

Waited 500ms for products to load after clicking Load more
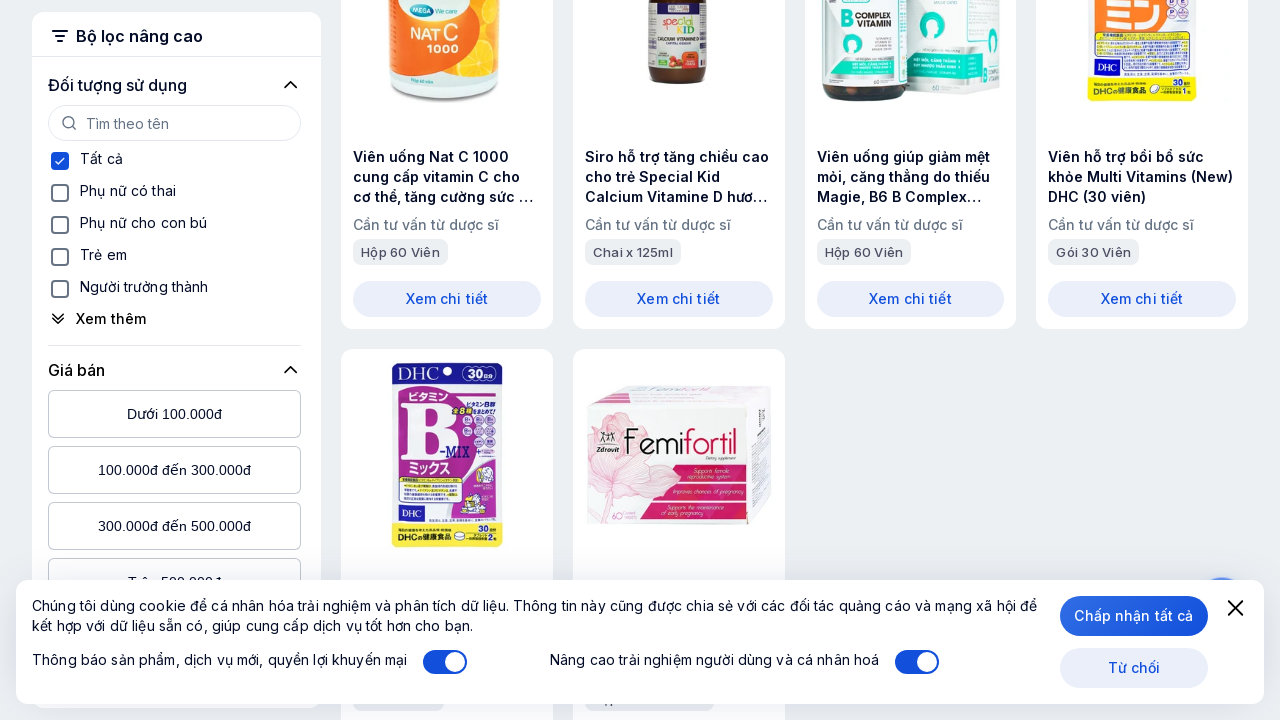

Scrolled down 50 times with ArrowDown key to load lazy-loaded content
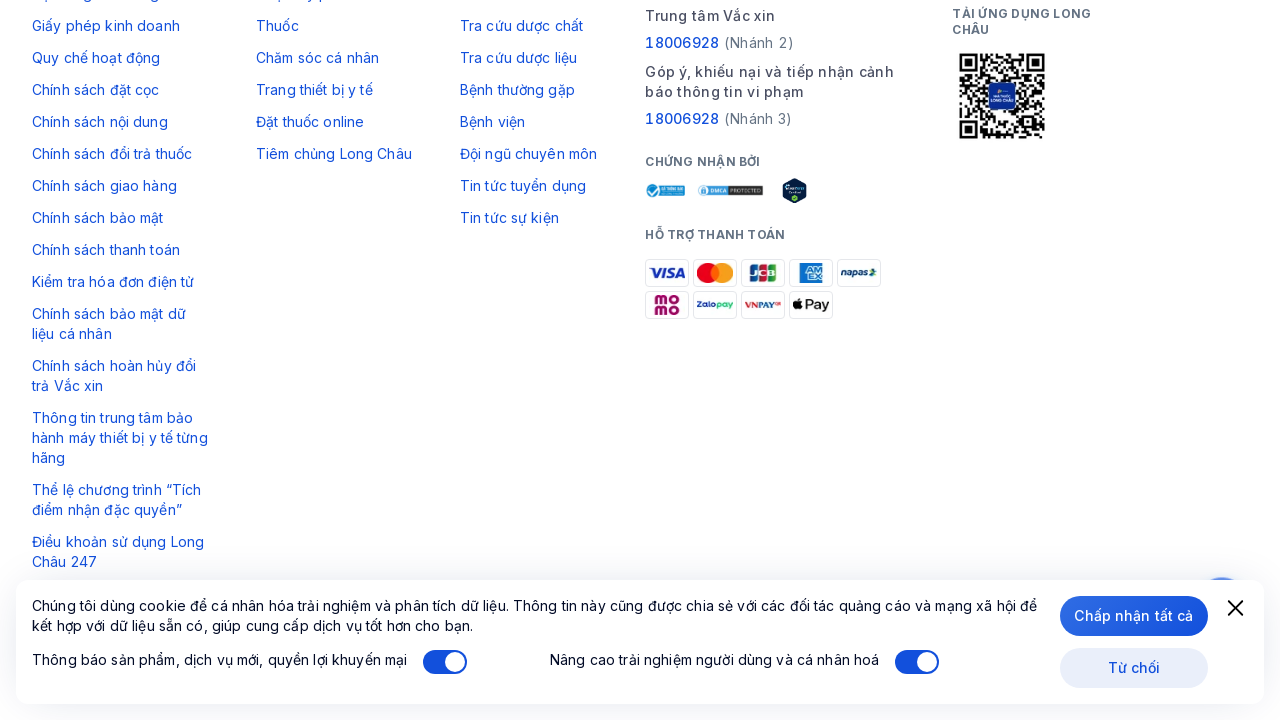

Waited 1 second for all content to finish loading
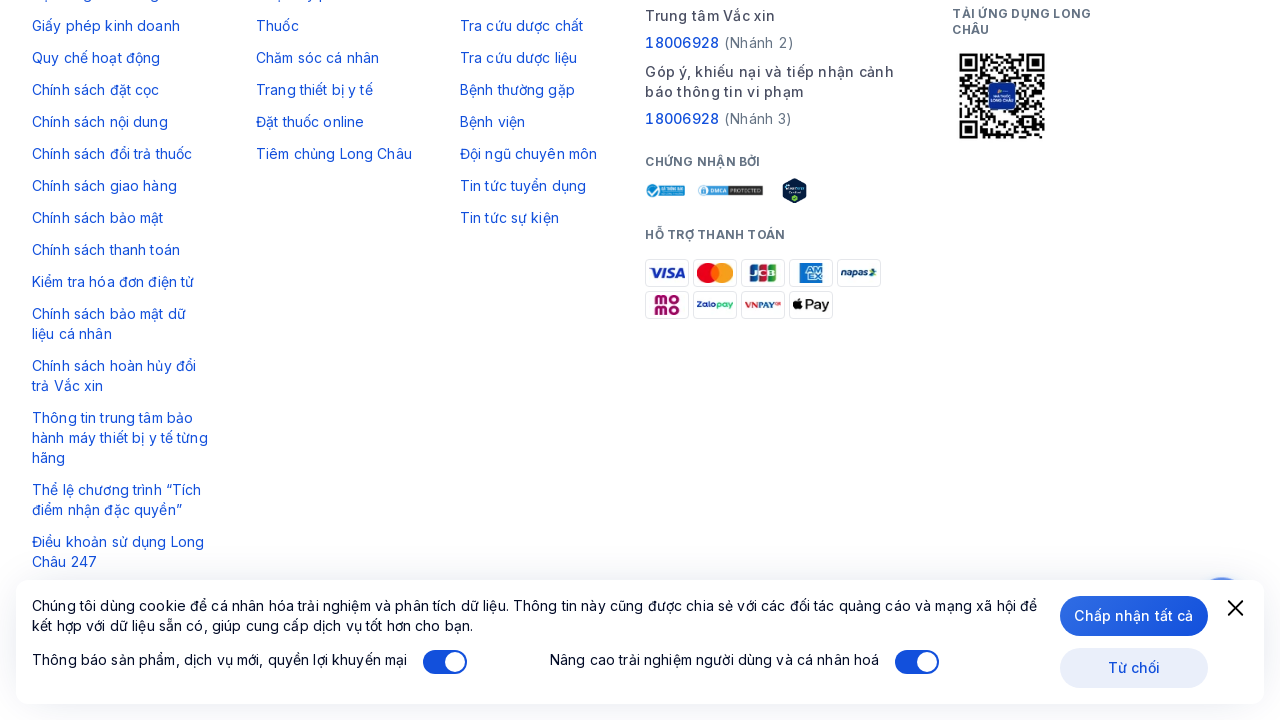

Verified 'Chọn mua' (Buy) buttons are present on page
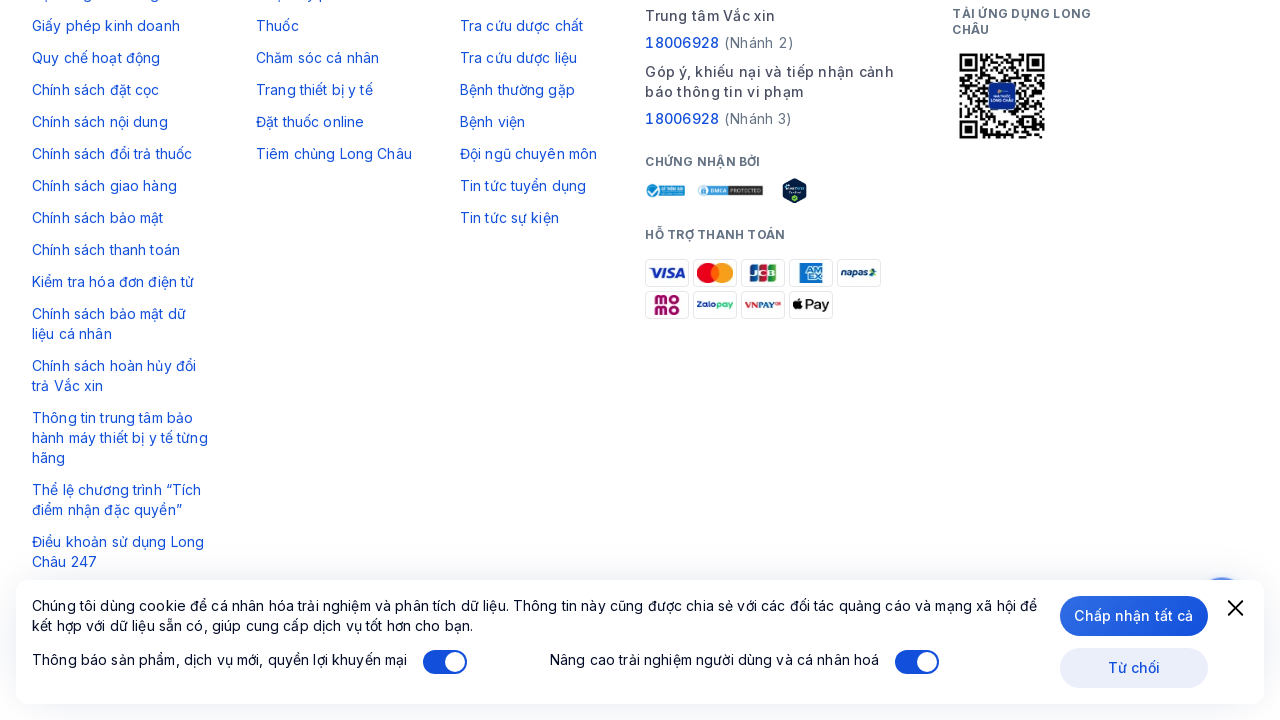

Verified product name headings (h3) are displayed on page
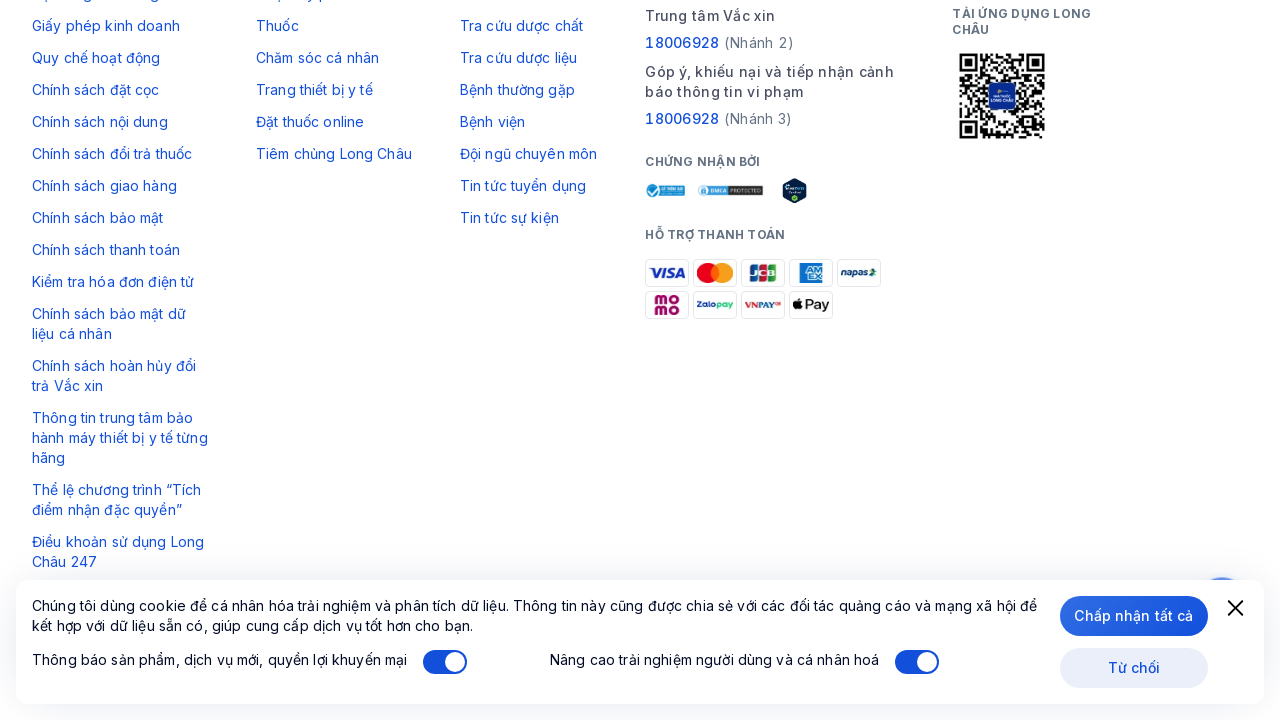

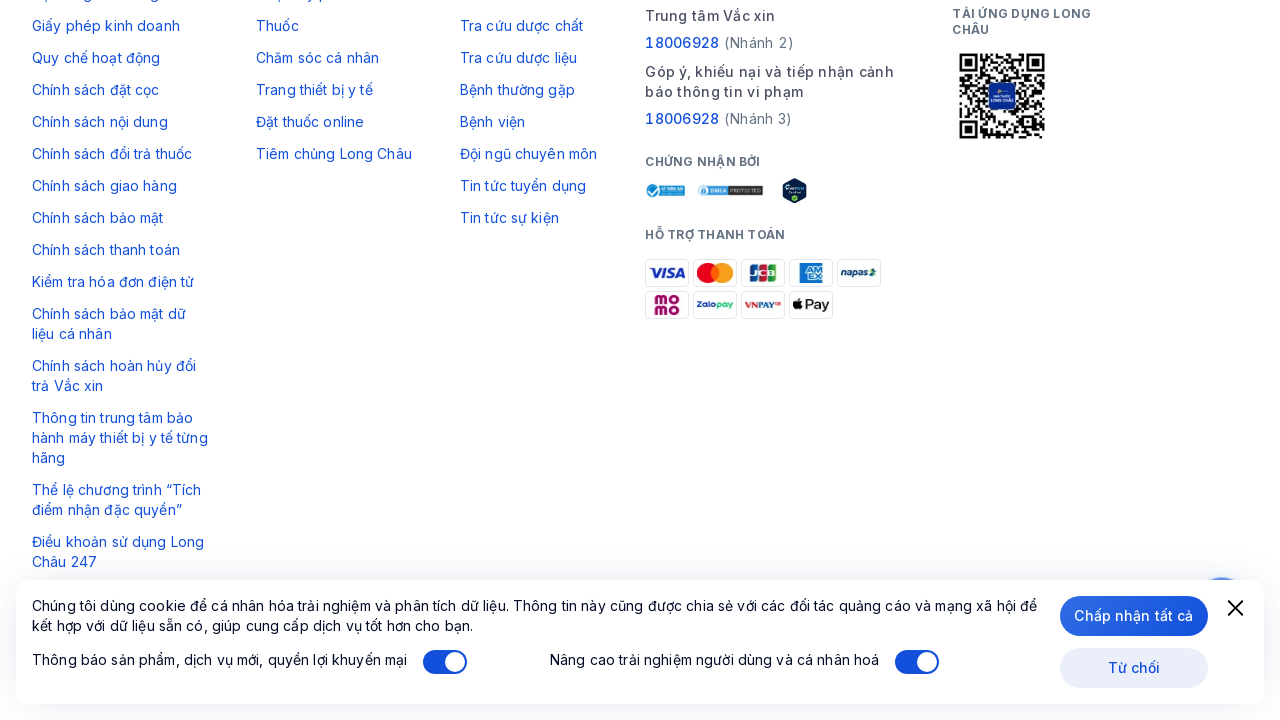